Tests navigation on the Korean Meteorological Administration weather website by clicking the "전국" (nationwide) tab and then selecting "어제" (yesterday) to view yesterday's temperature data across the country.

Starting URL: https://www.weather.go.kr/w/index.do

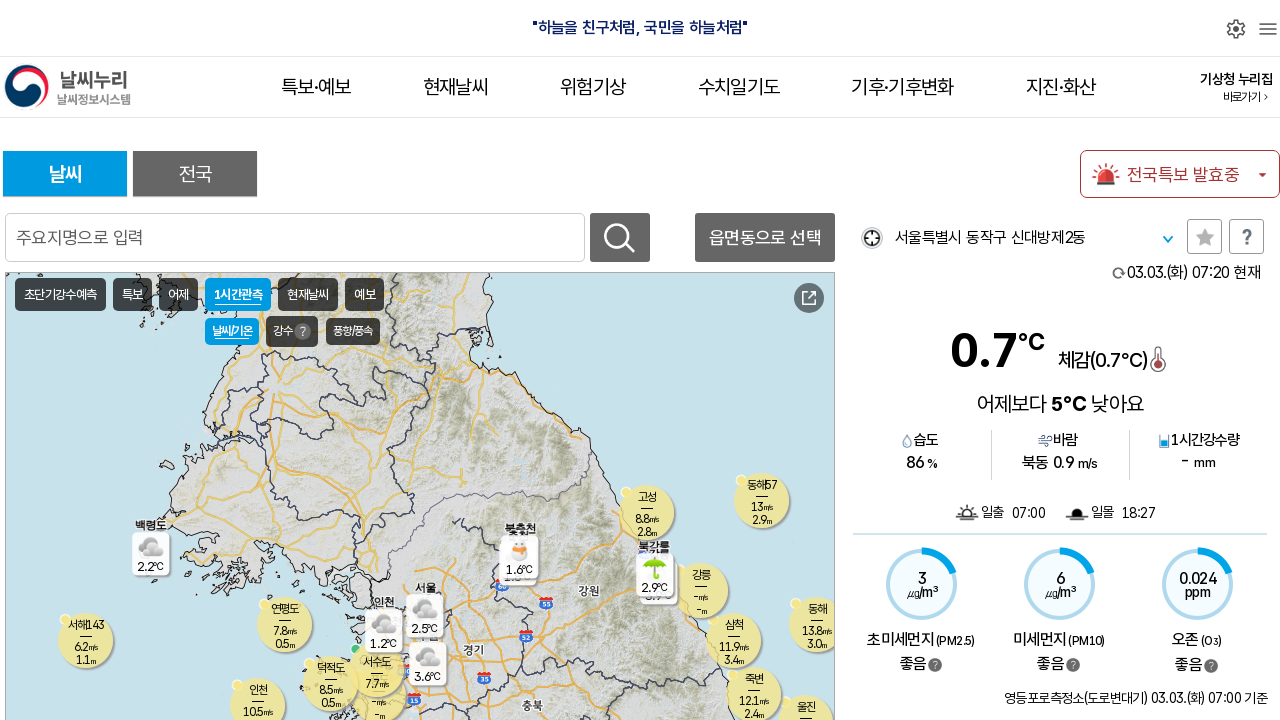

Clicked '전국' (nationwide) tab at (195, 174) on xpath=//a[text()="전국"]
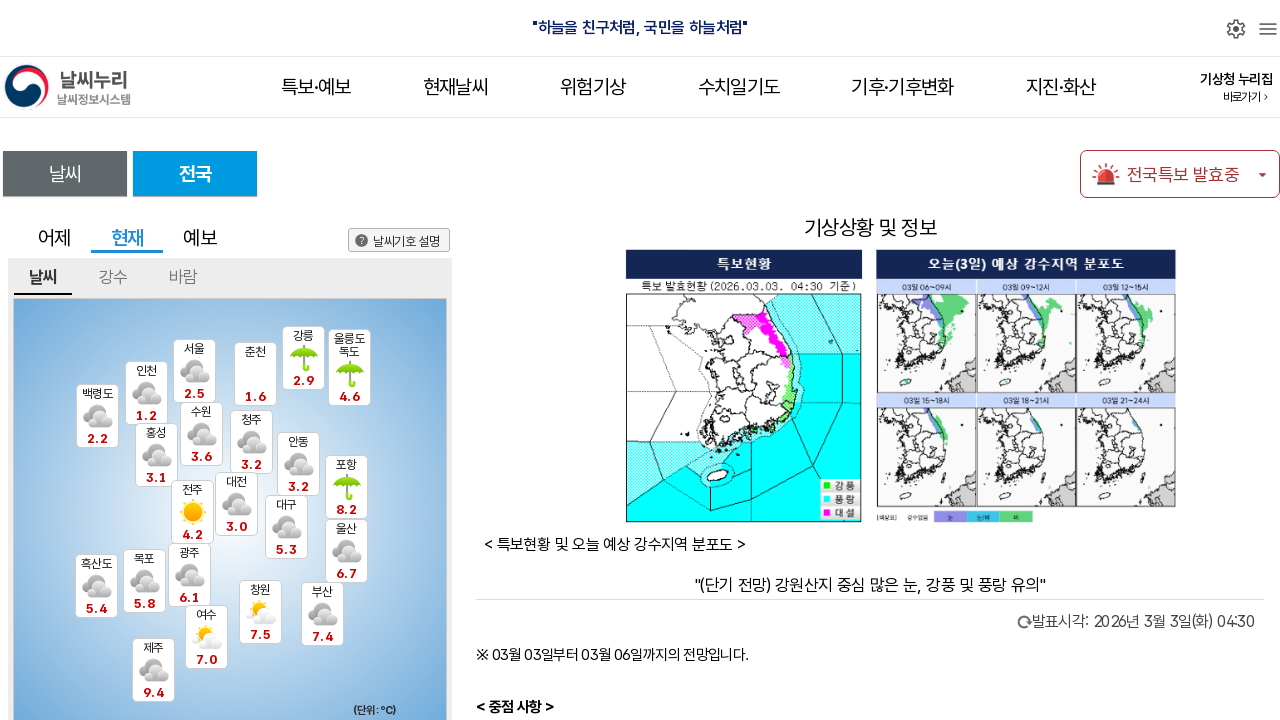

Waited 1 second for content to load
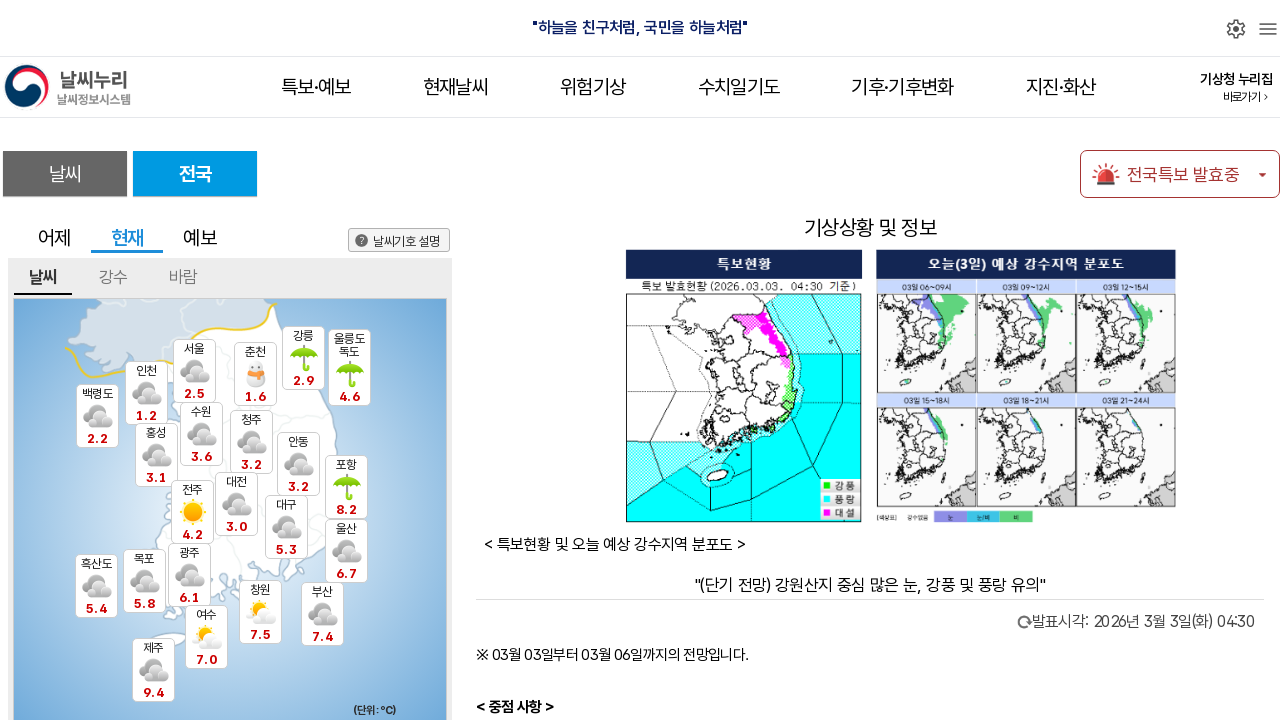

Clicked '어제' (yesterday) option at (54, 238) on xpath=//*[@id="content-body"]/div[4]/div/div/div[1]/ul/li[1]/a/span
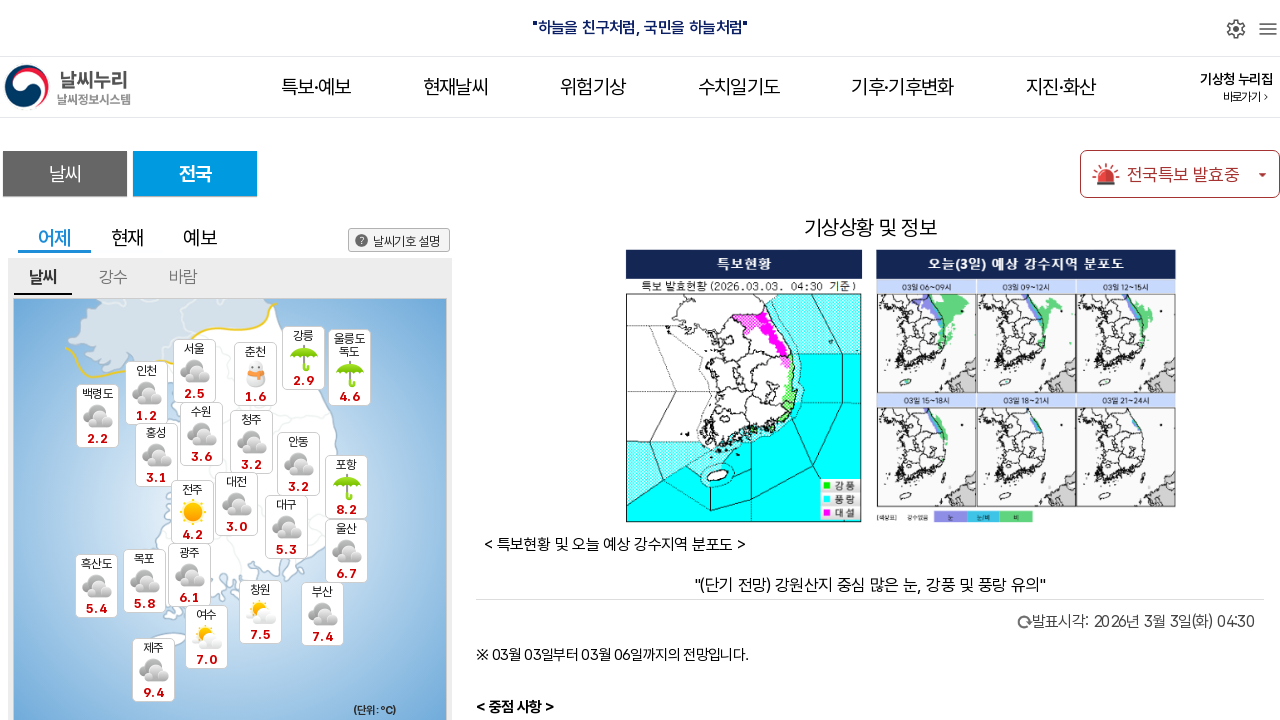

Yesterday's temperature data loaded successfully
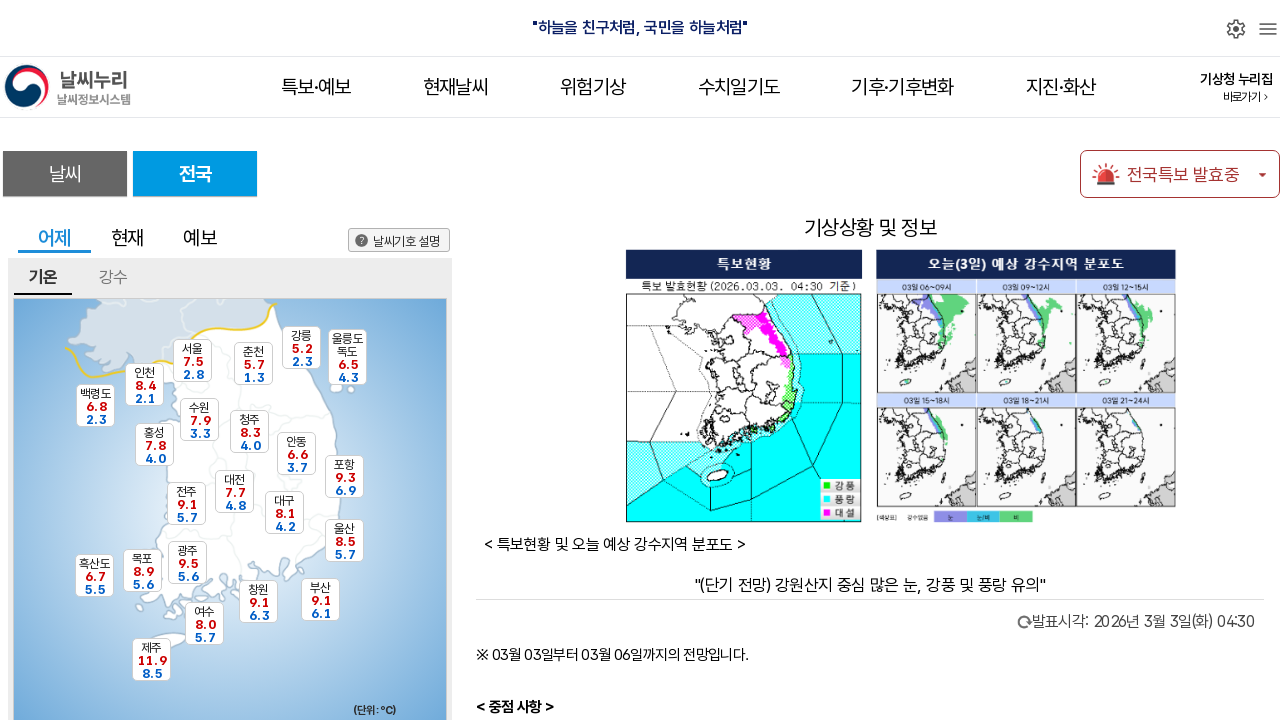

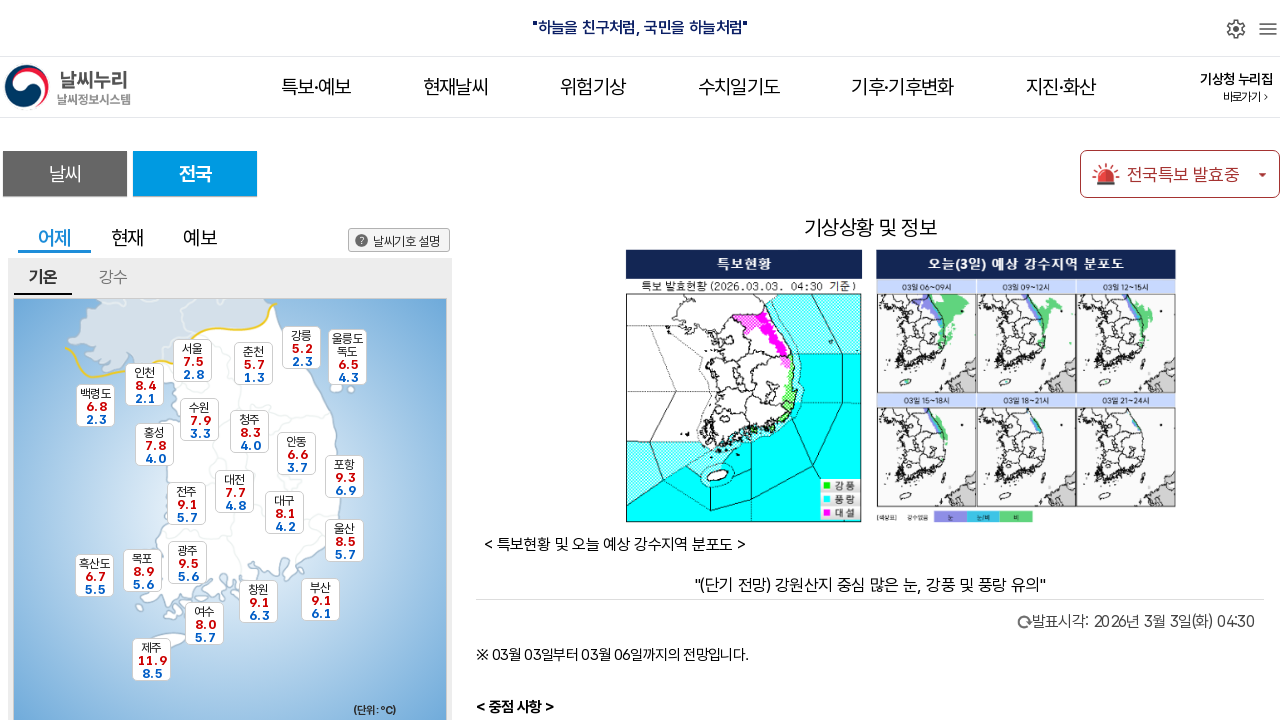